Tests a registration form by filling in first name, last name, and email fields, submitting the form, and verifying the success message is displayed.

Starting URL: http://suninjuly.github.io/registration1.html

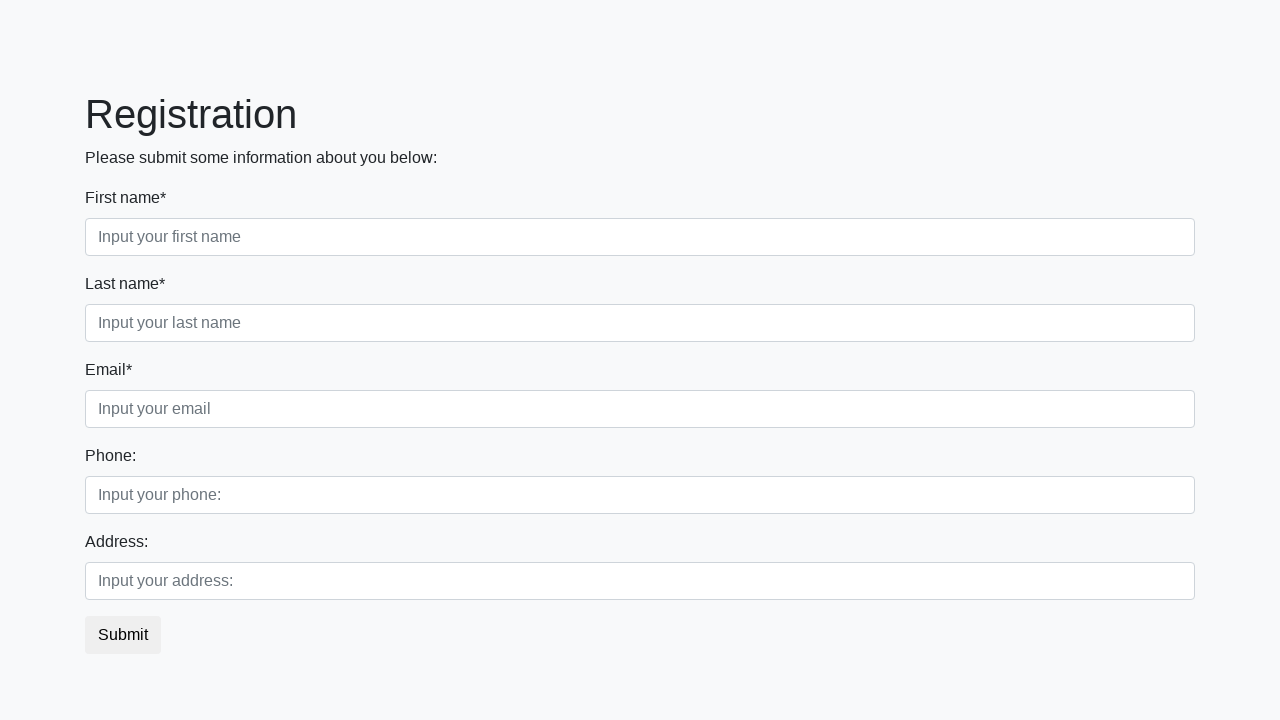

Filled first name field with 'Dima' on div.first_block input.first
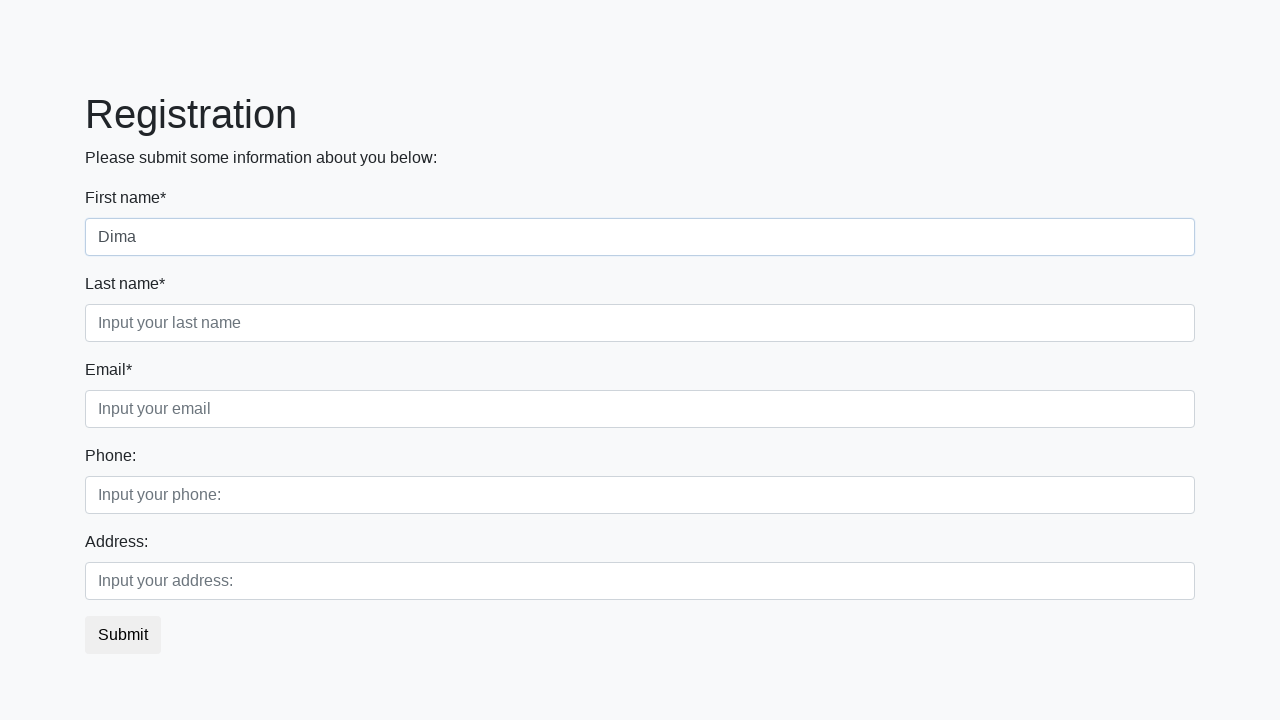

Filled last name field with 'Didyk' on div.first_block input.second
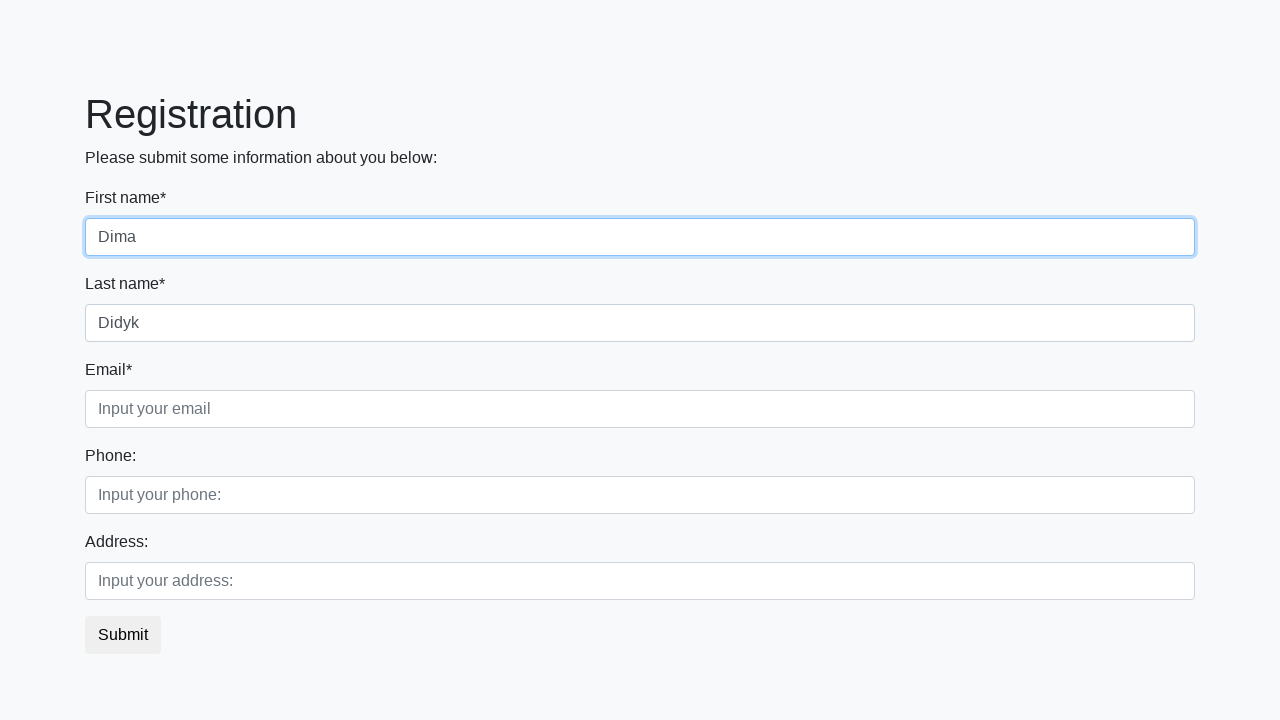

Filled email field with 'Mail@gmail.com' on div.first_block input.third
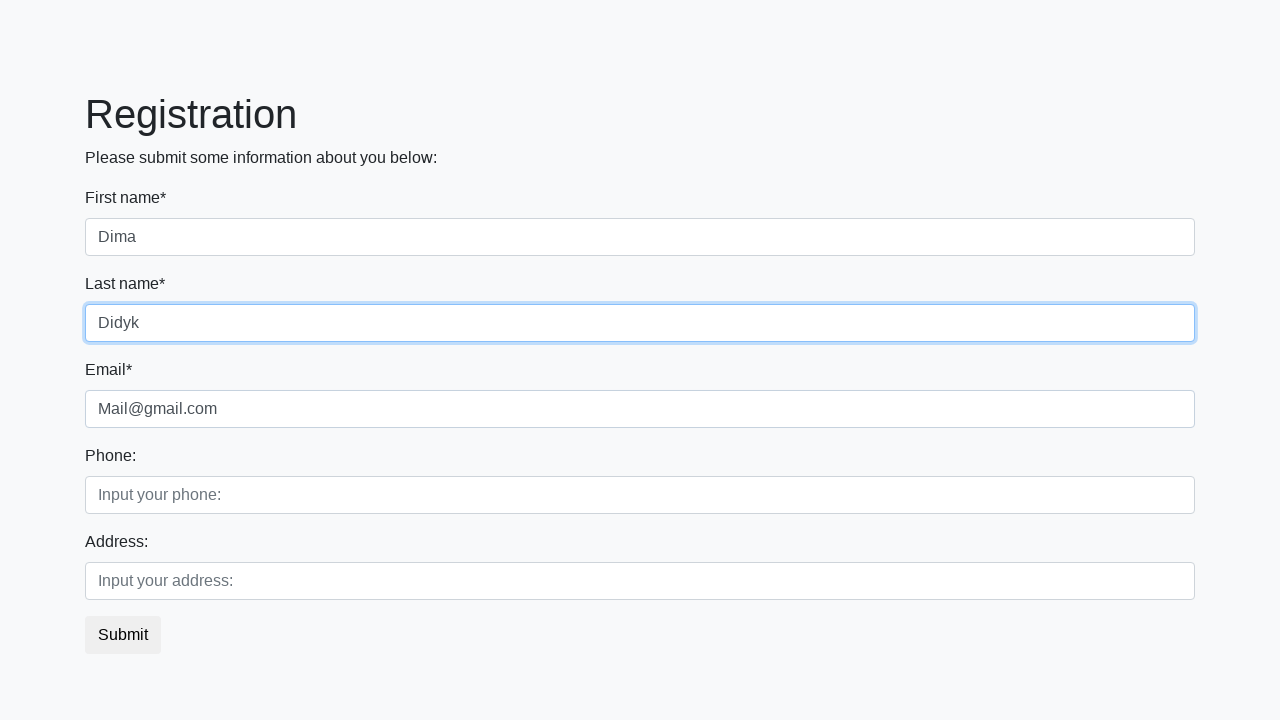

Clicked submit button to register at (123, 635) on button.btn
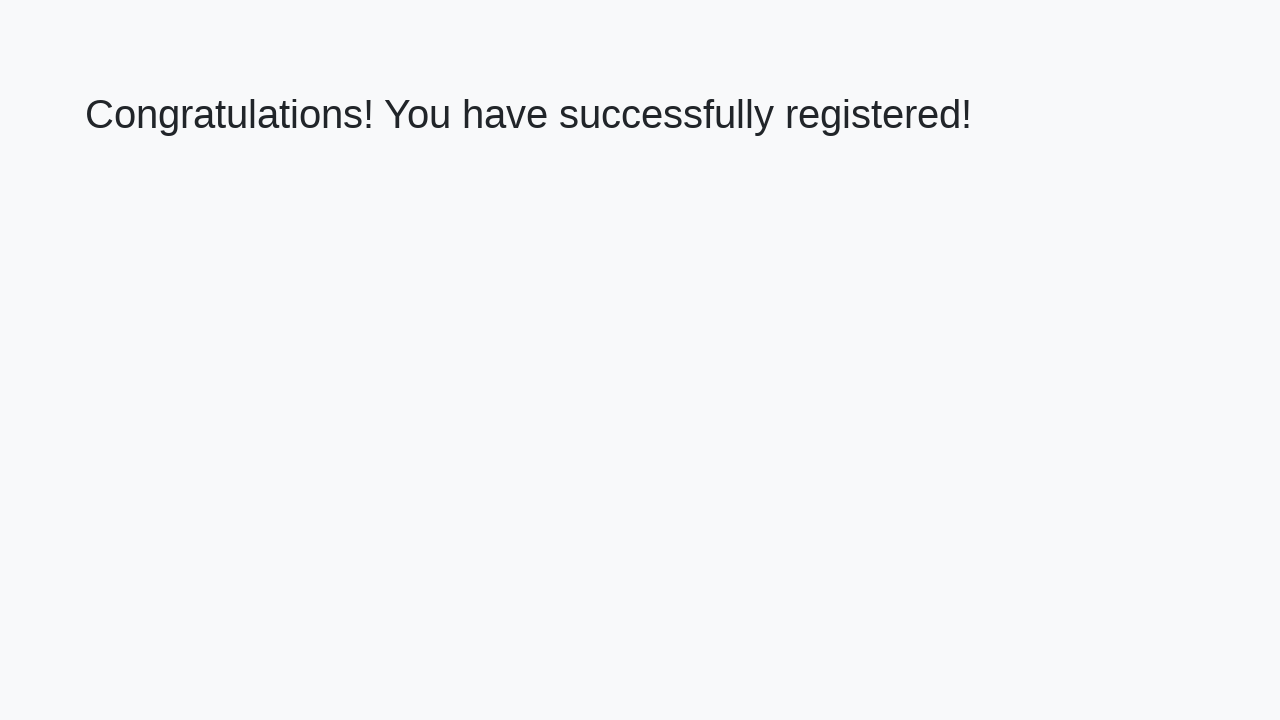

Success message heading loaded
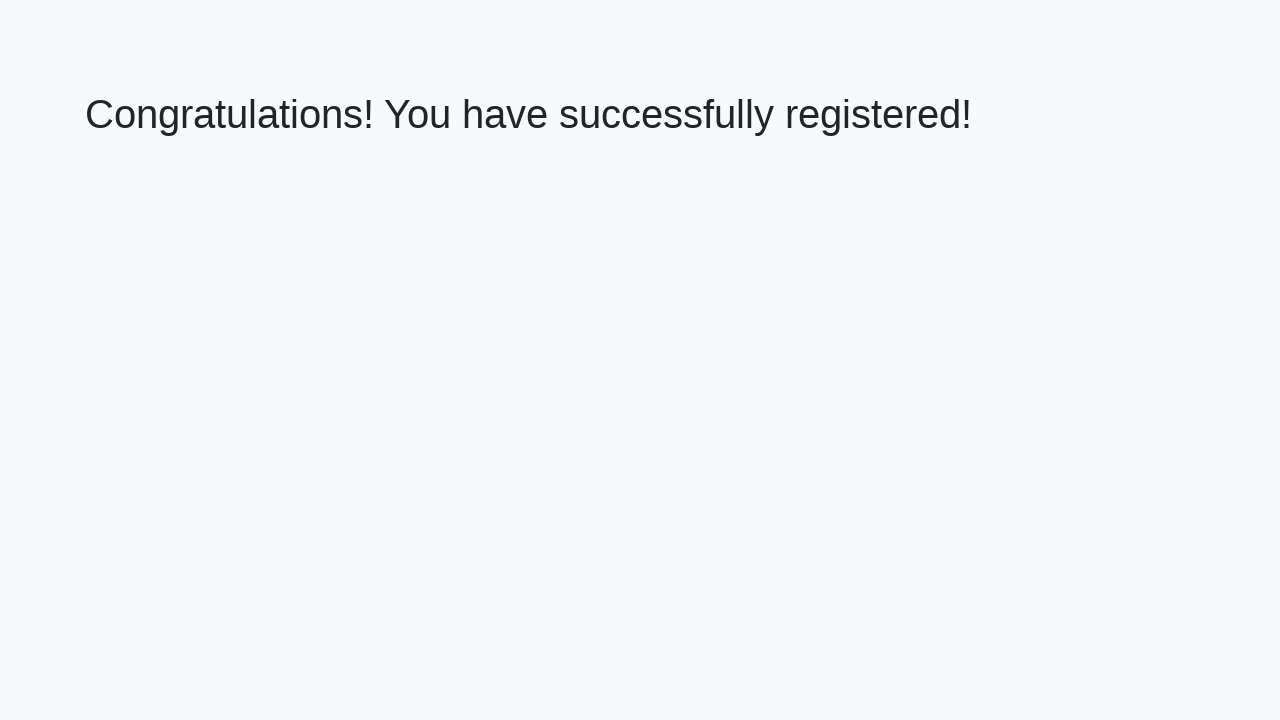

Retrieved success message text
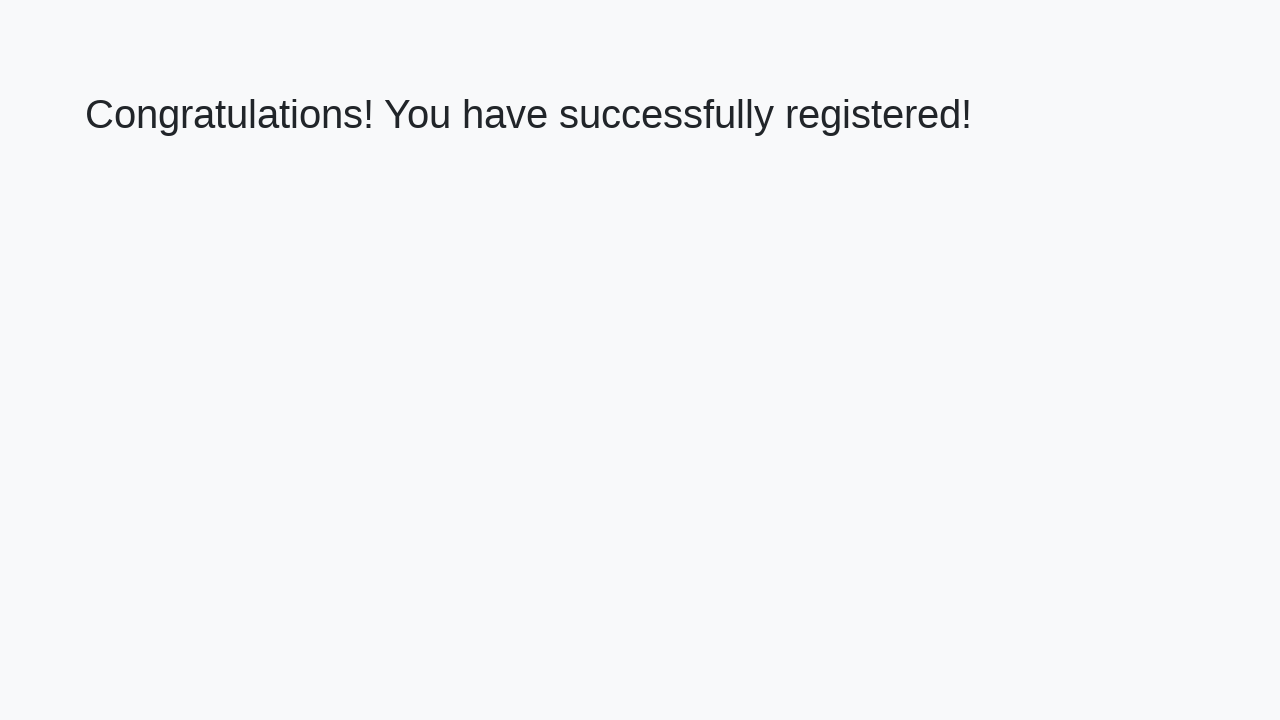

Verified success message: 'Congratulations! You have successfully registered!'
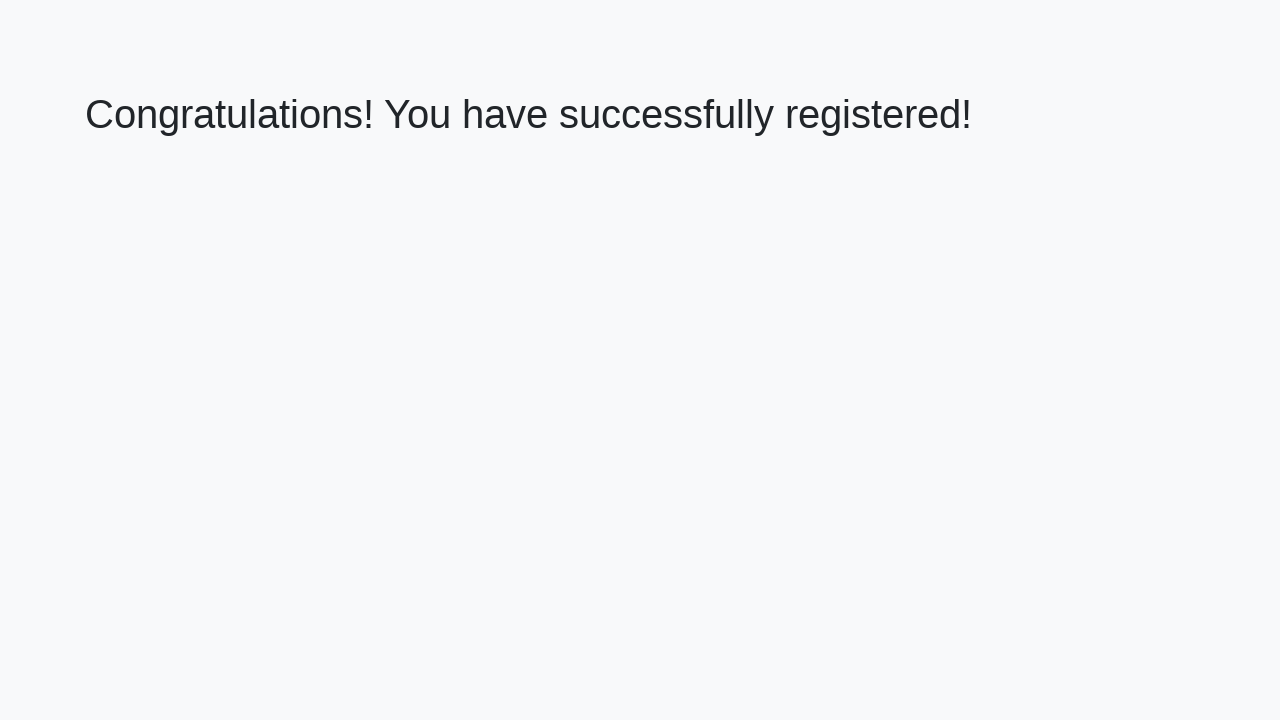

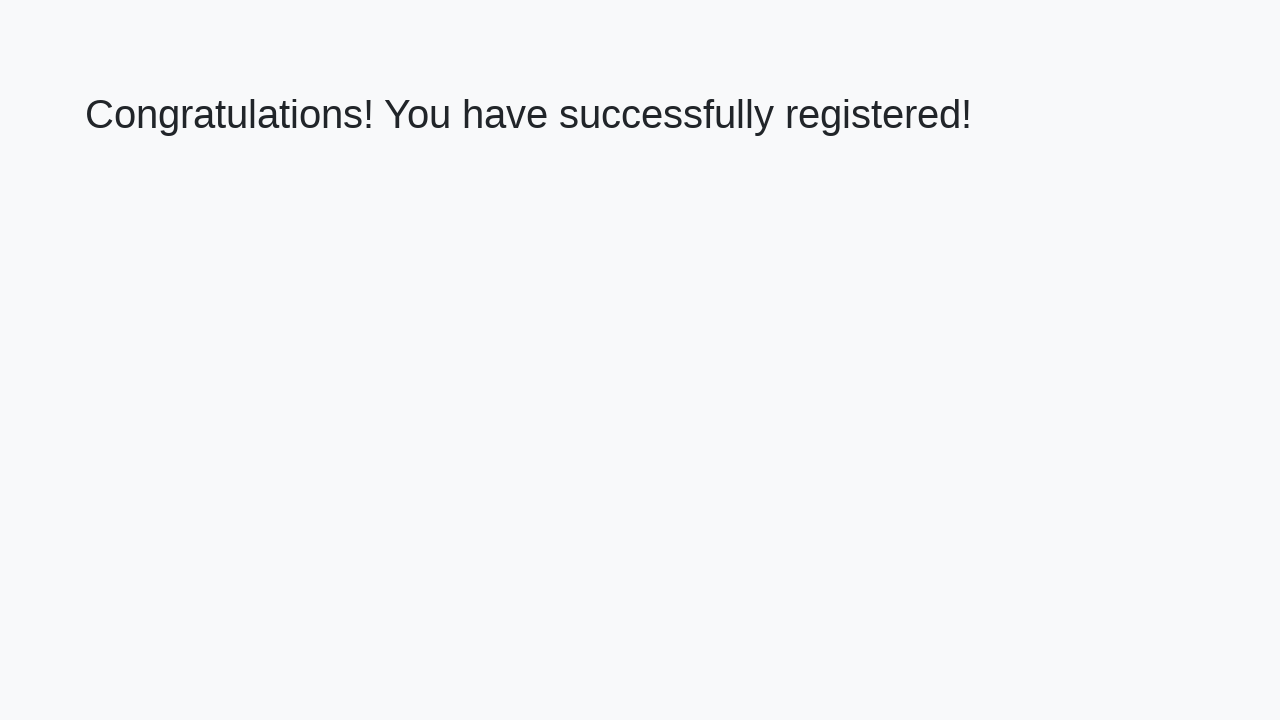